Tests sortable list functionality by dragging and dropping items to reorder them in a randomly shuffled sequence

Starting URL: https://seleniumui.moderntester.pl/sortable.php

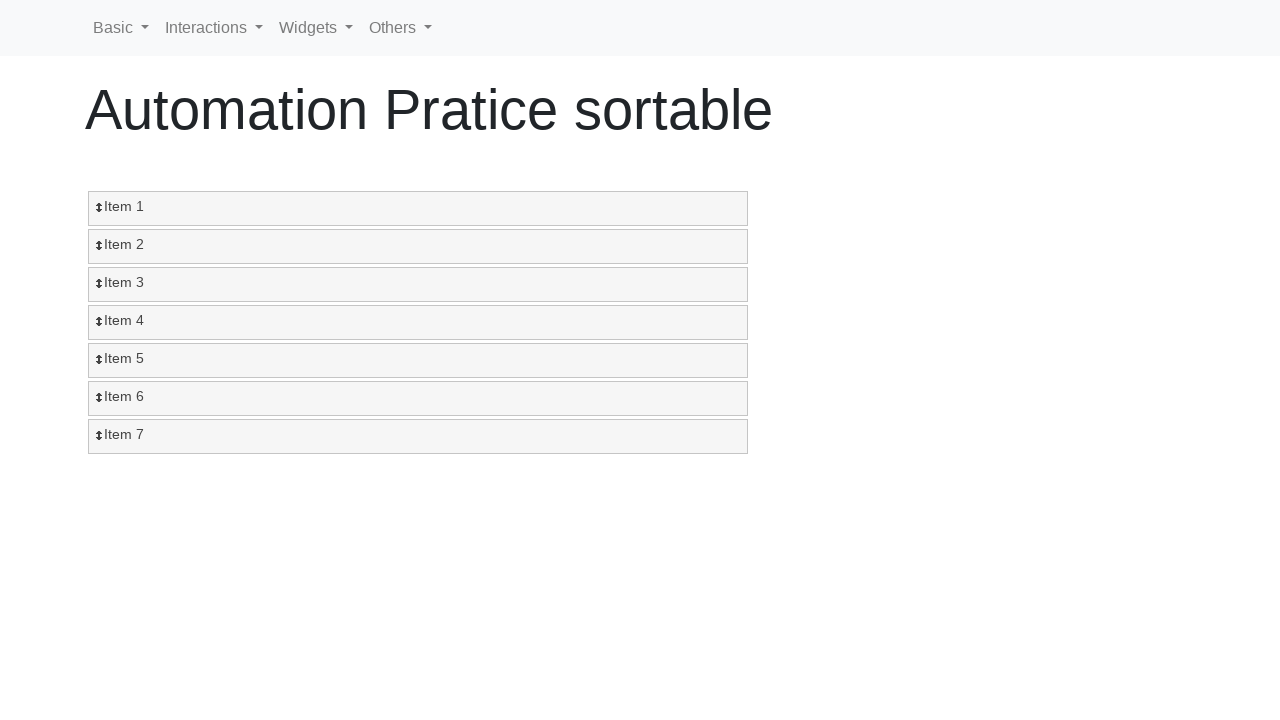

Navigated to sortable list page
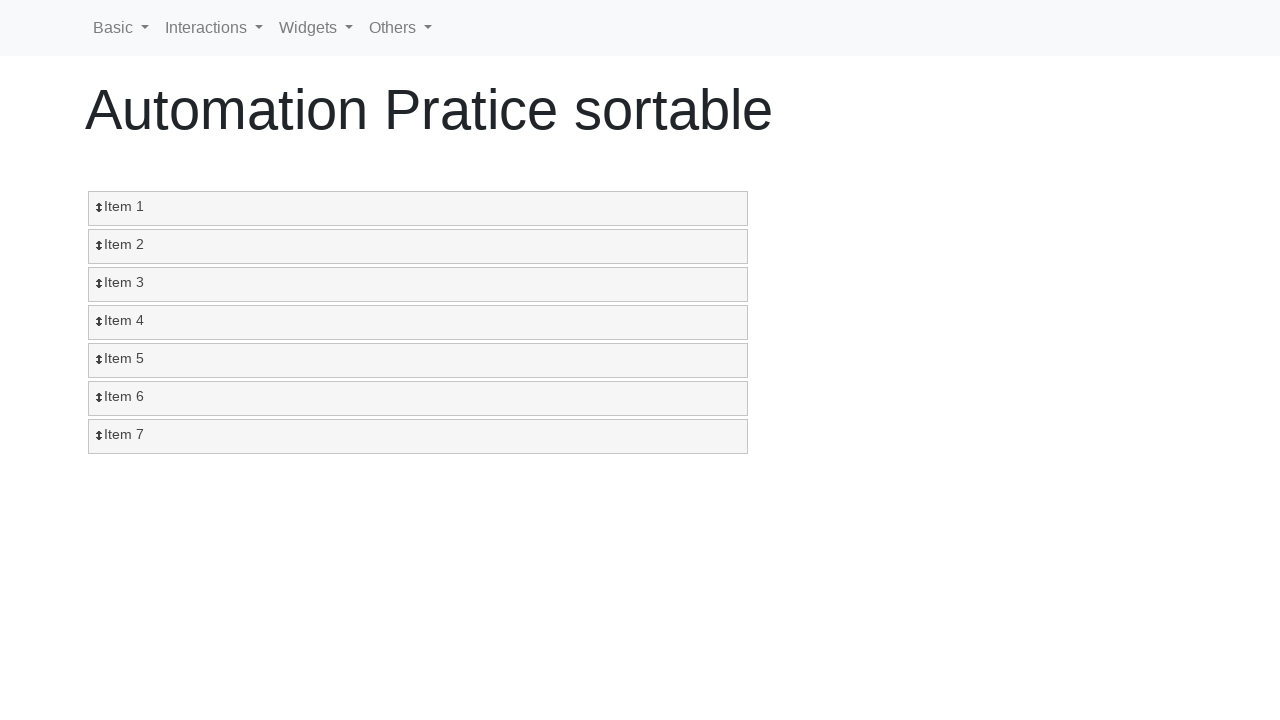

Dragged Item 3 to position 1 at (418, 209)
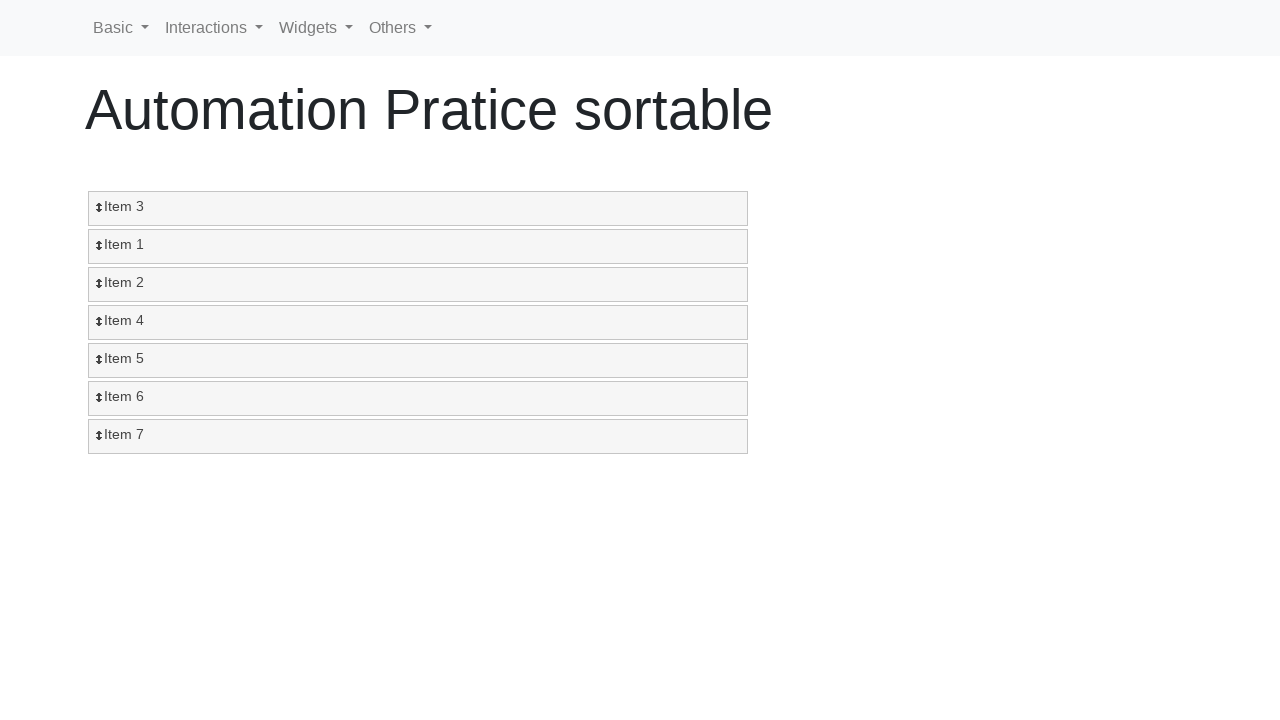

Dragged Item 5 to position 2 at (418, 247)
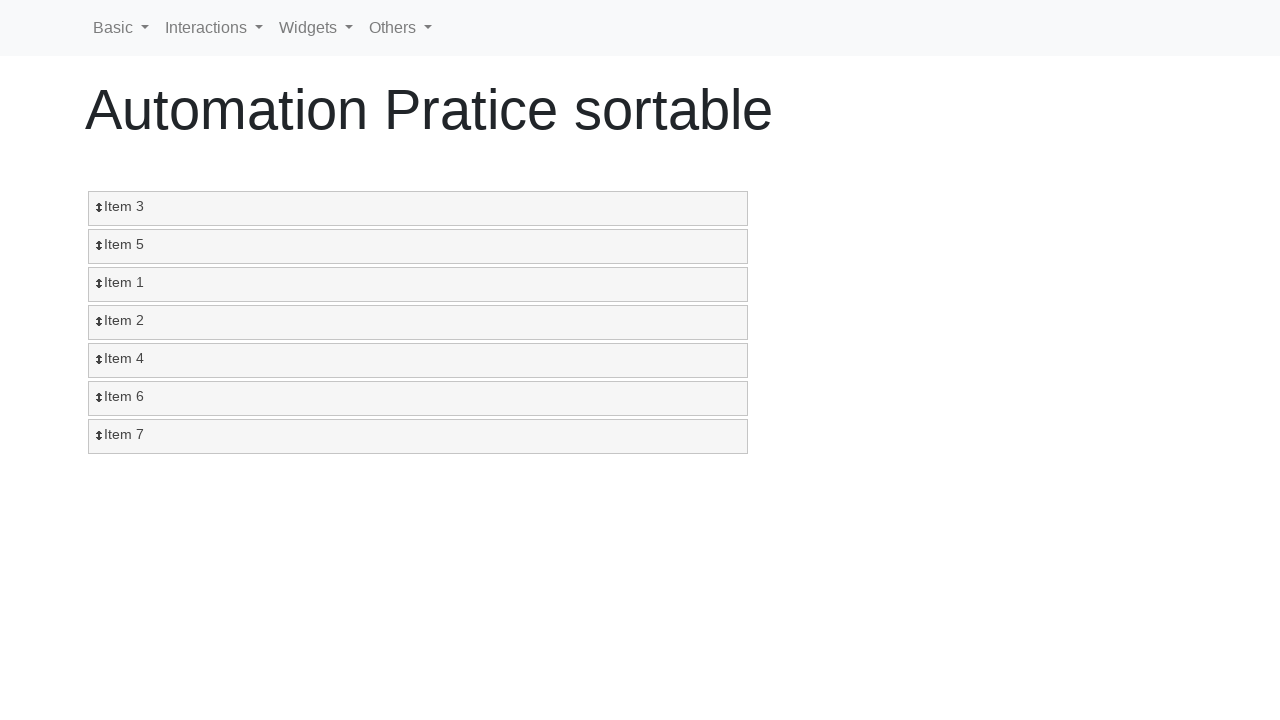

Dragged Item 2 to position 3 at (418, 285)
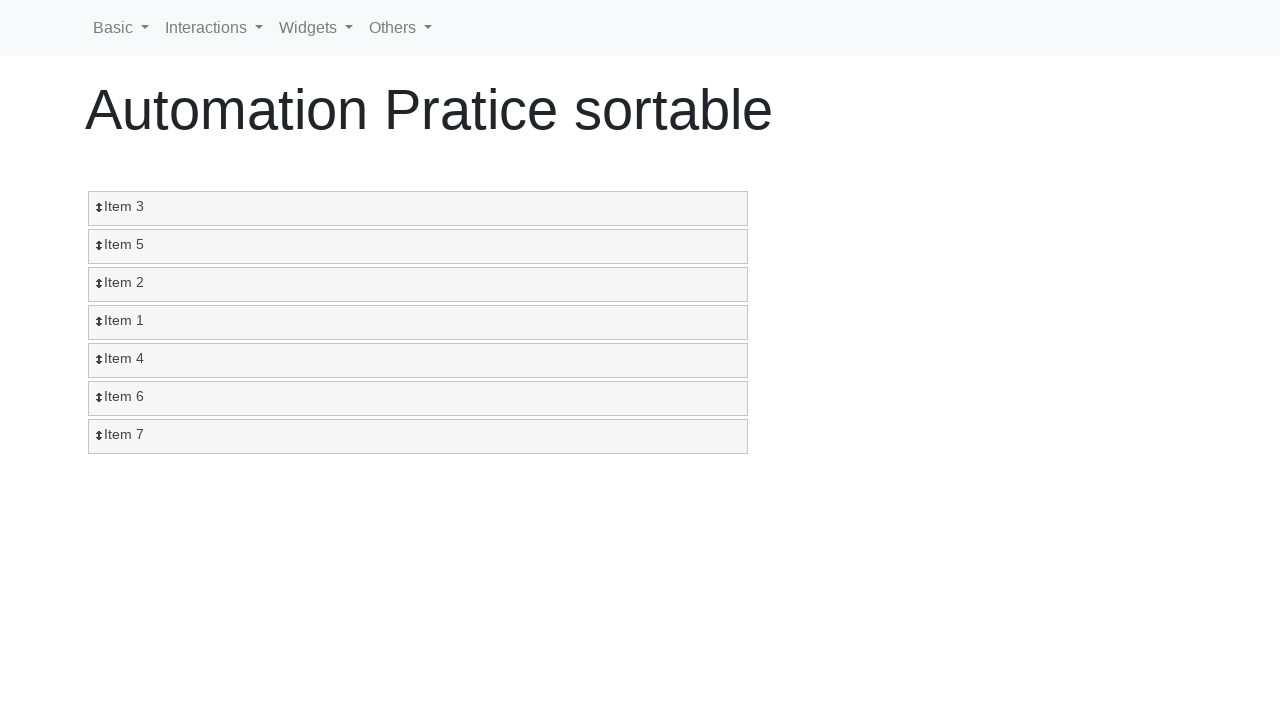

Dragged Item 4 to position 4 at (418, 323)
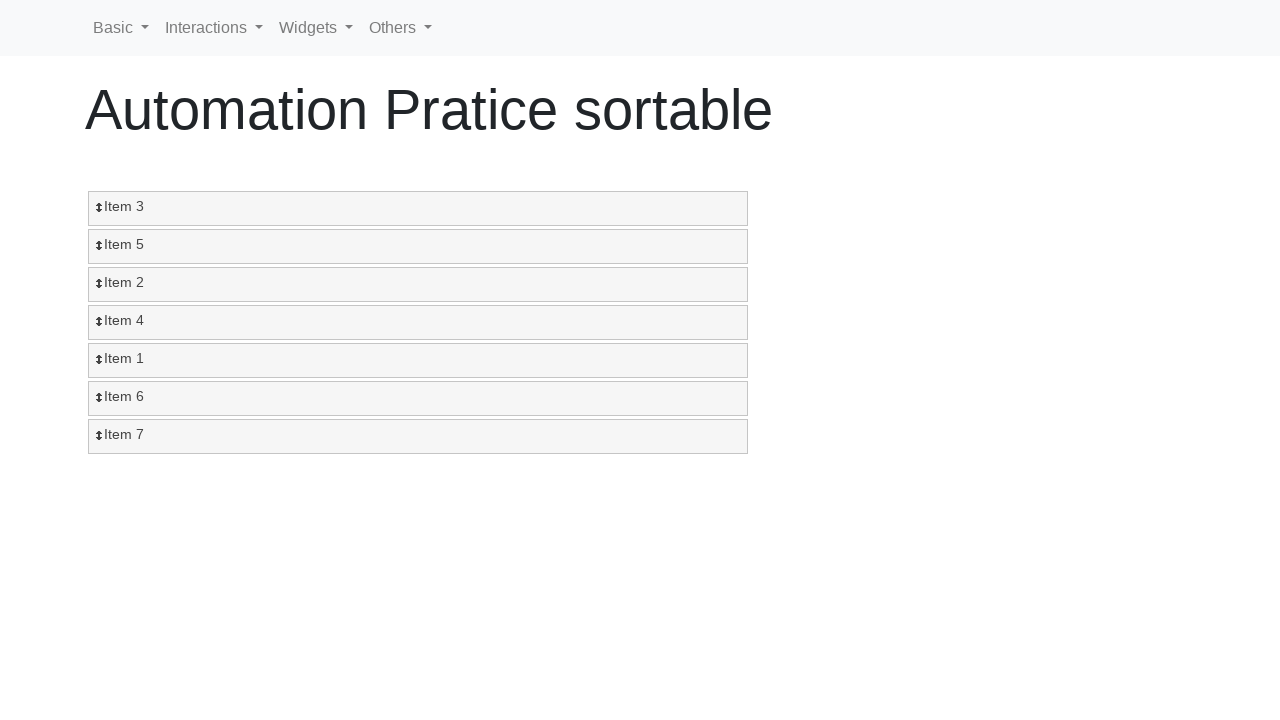

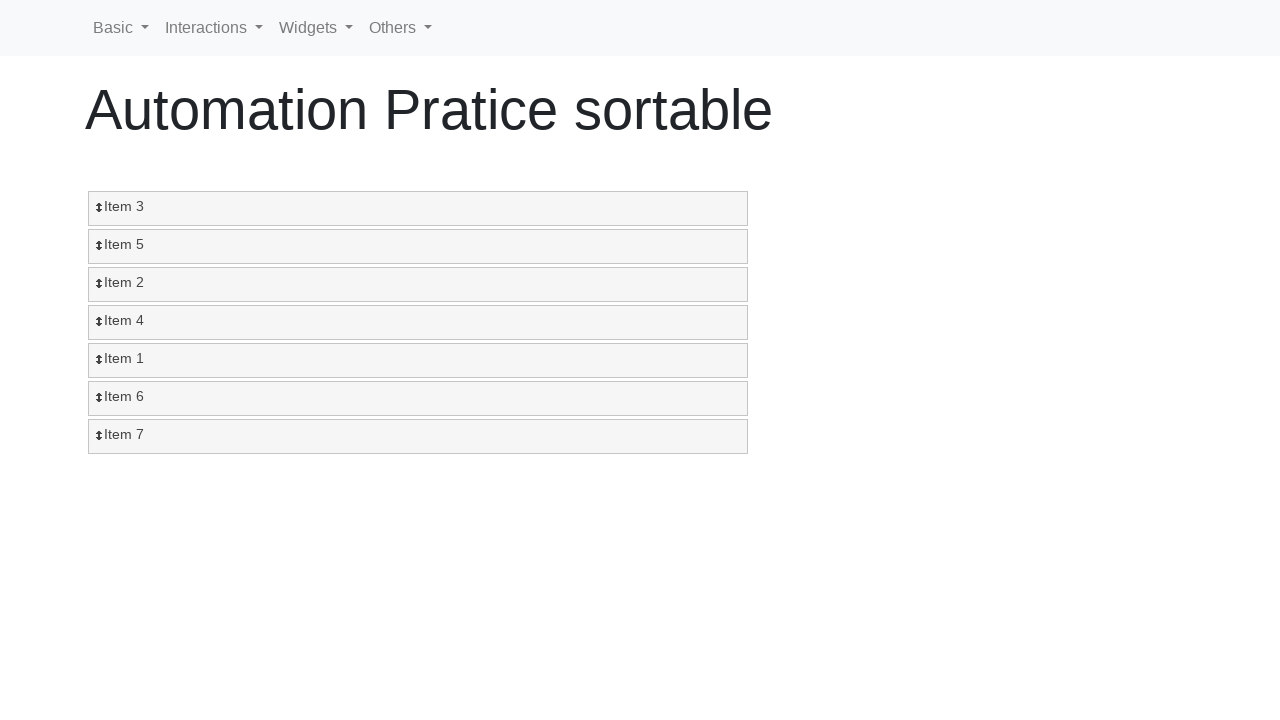